Opens a calendar widget and selects today's date from the calendar interface

Starting URL: https://www.hyrtutorials.com/p/calendar-practice.html

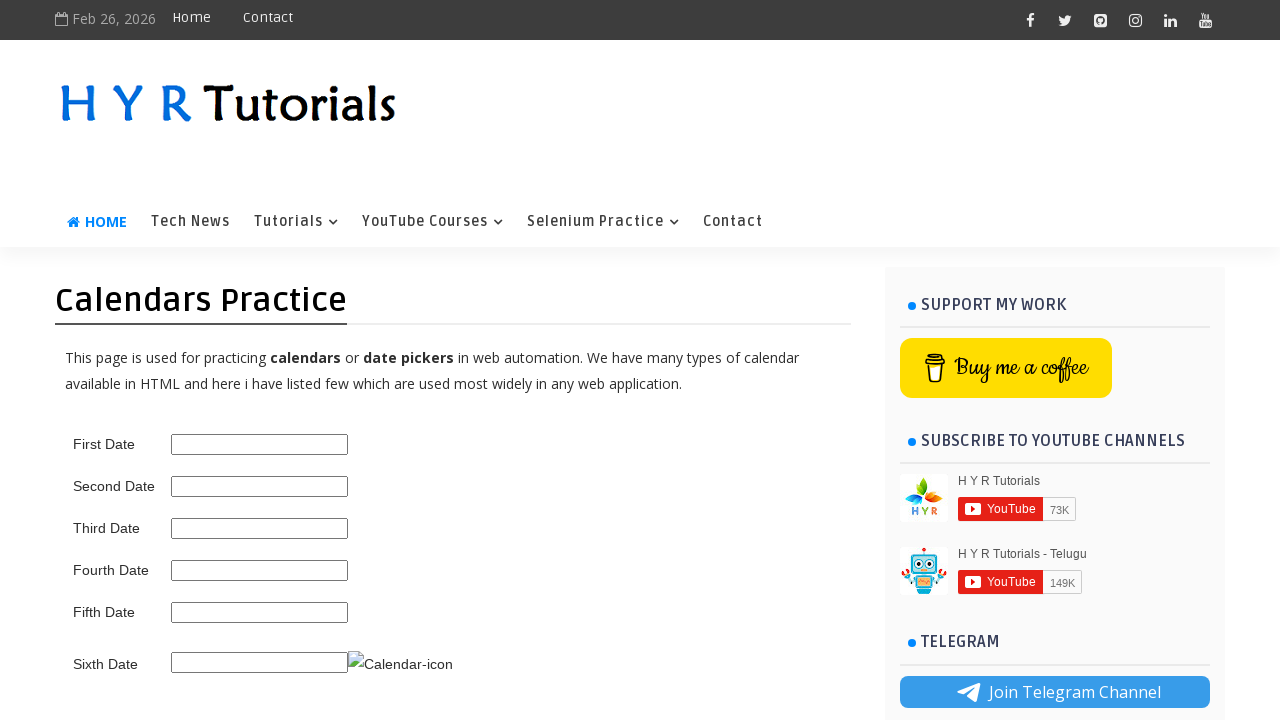

Clicked calendar trigger to open date picker at (400, 664) on .ui-datepicker-trigger
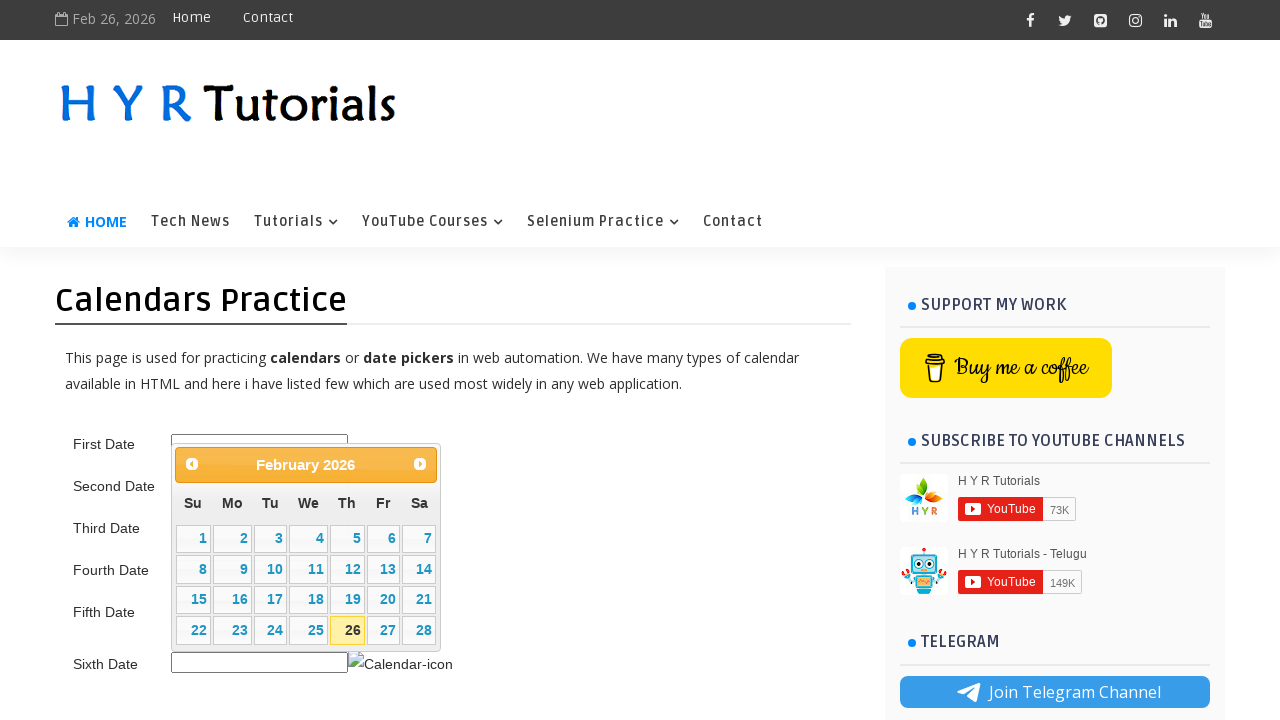

Calendar widget became visible
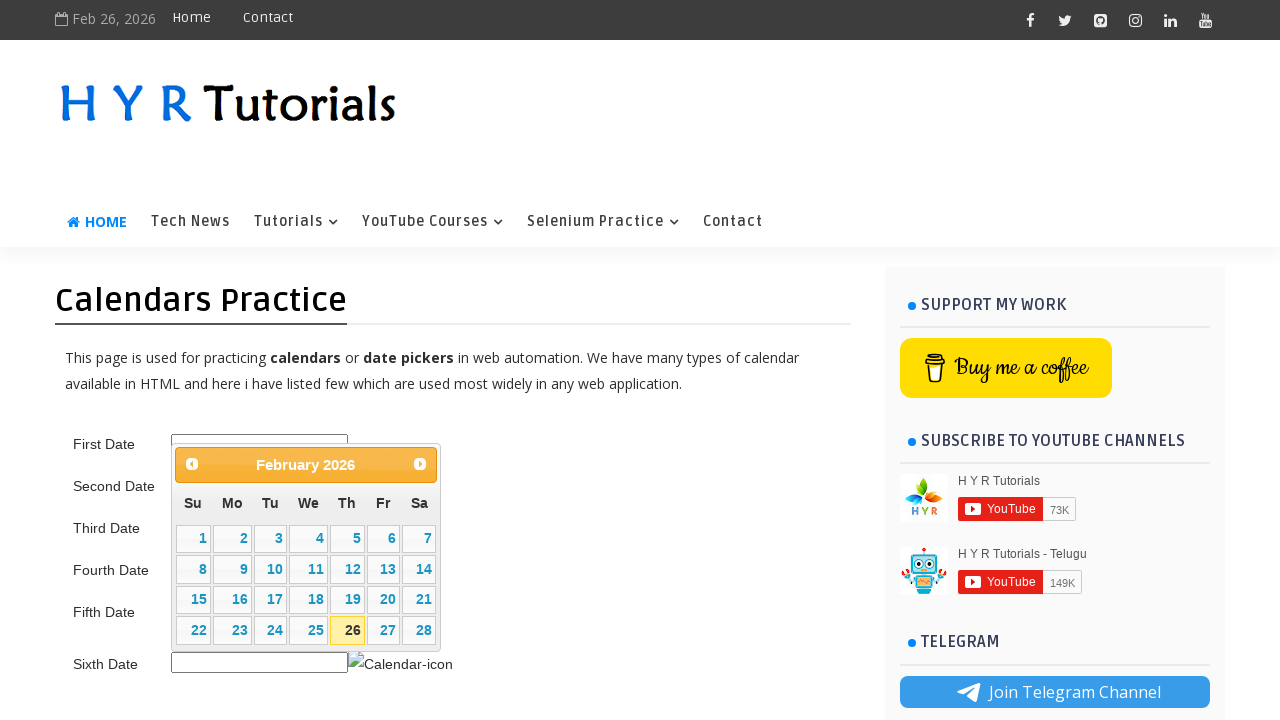

Selected today's date from the calendar at (347, 630) on td.ui-datepicker-today
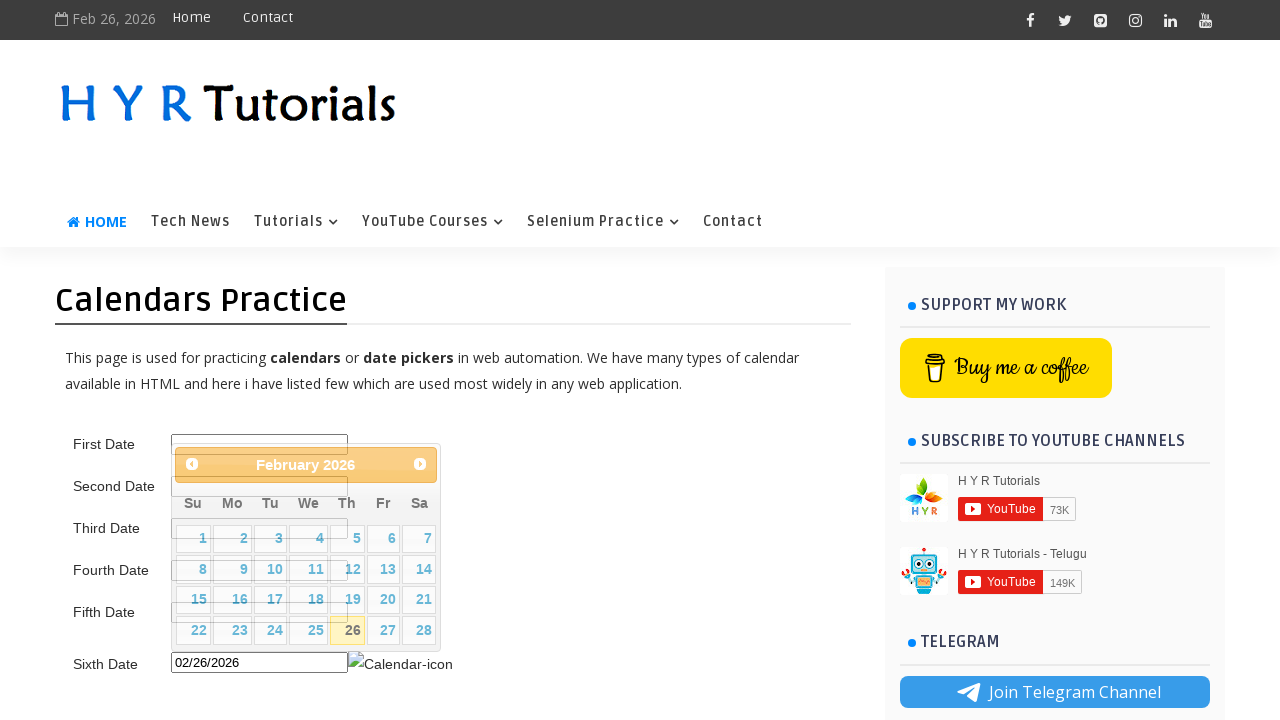

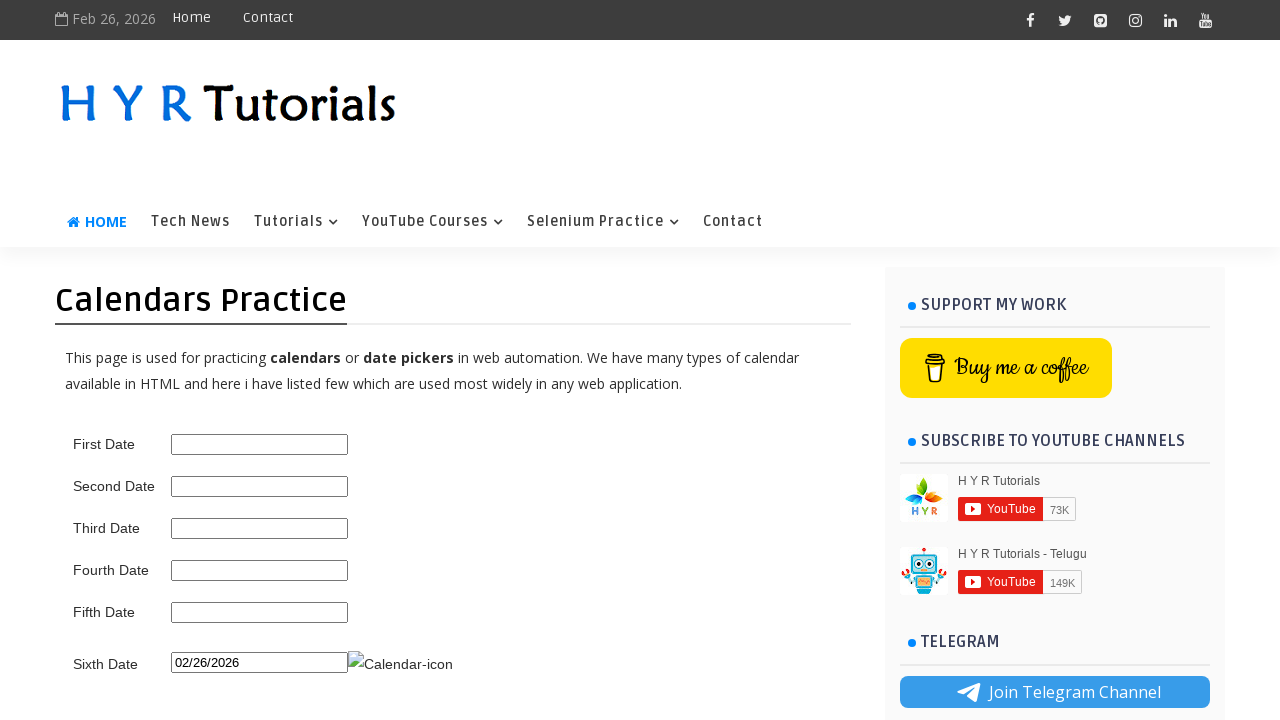